Tests un-marking todo items as complete by unchecking their checkboxes.

Starting URL: https://demo.playwright.dev/todomvc

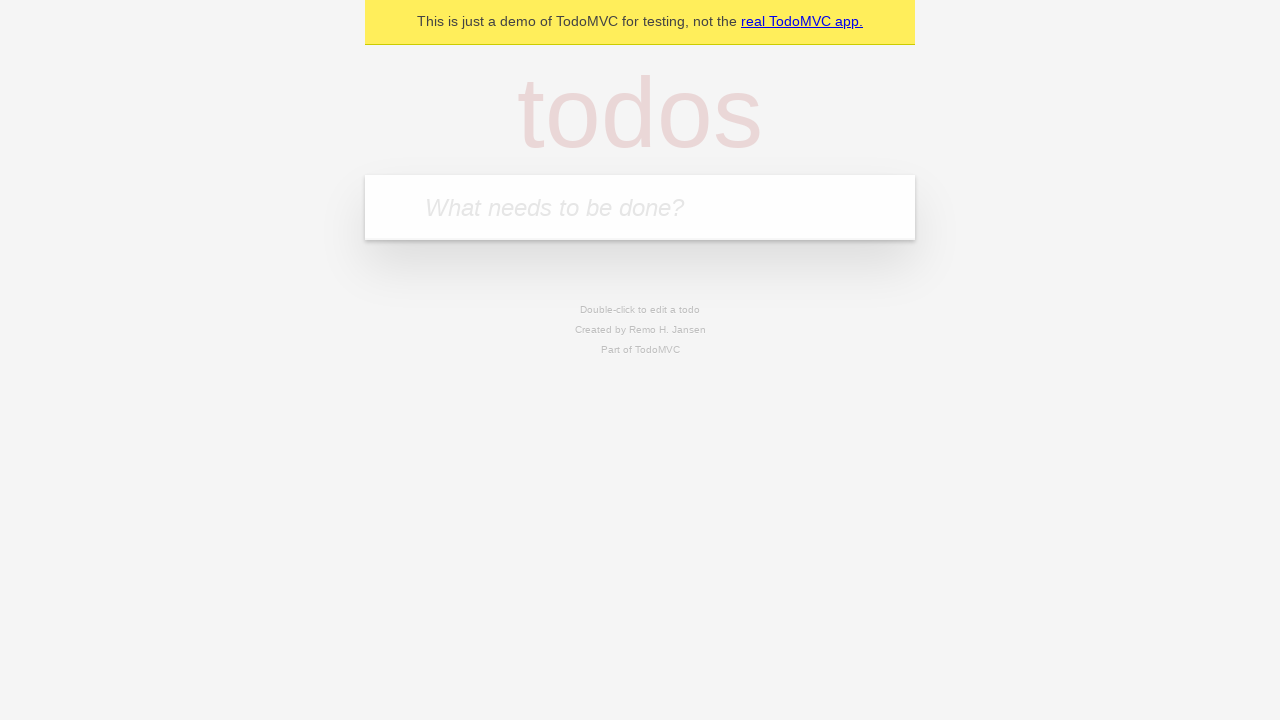

Filled todo input with 'buy some cheese' on internal:attr=[placeholder="What needs to be done?"i]
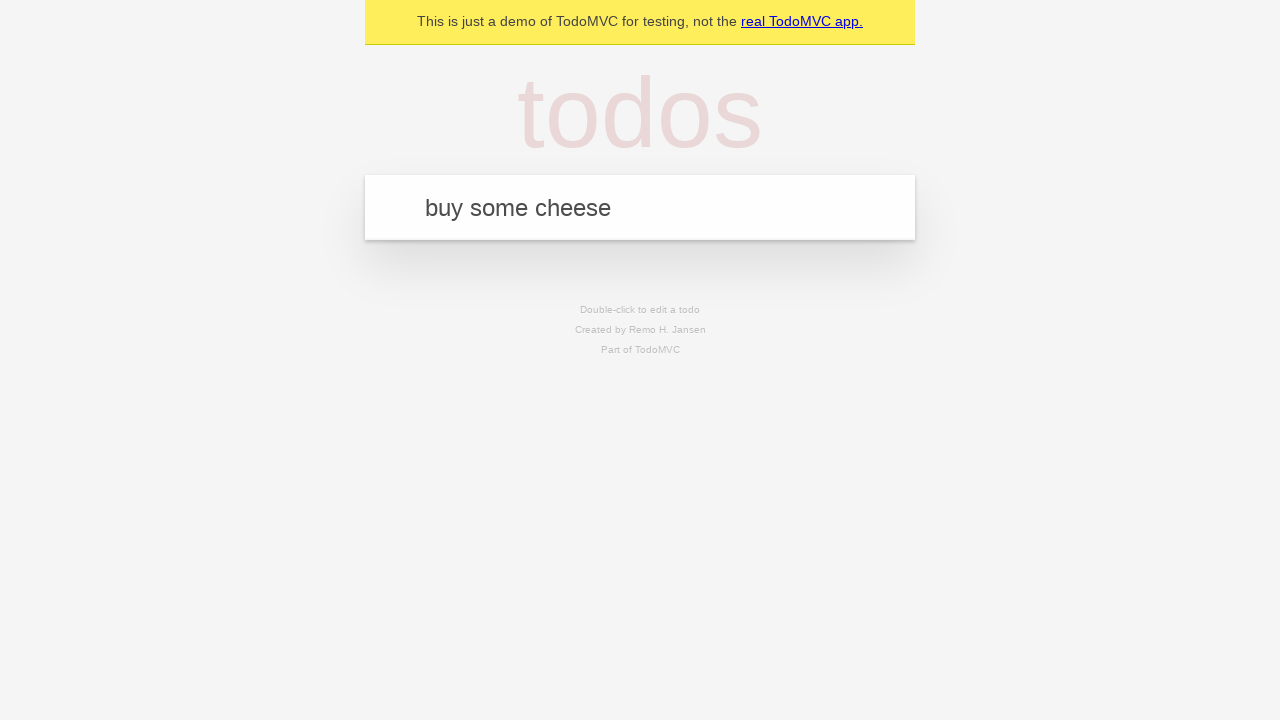

Pressed Enter to create first todo item on internal:attr=[placeholder="What needs to be done?"i]
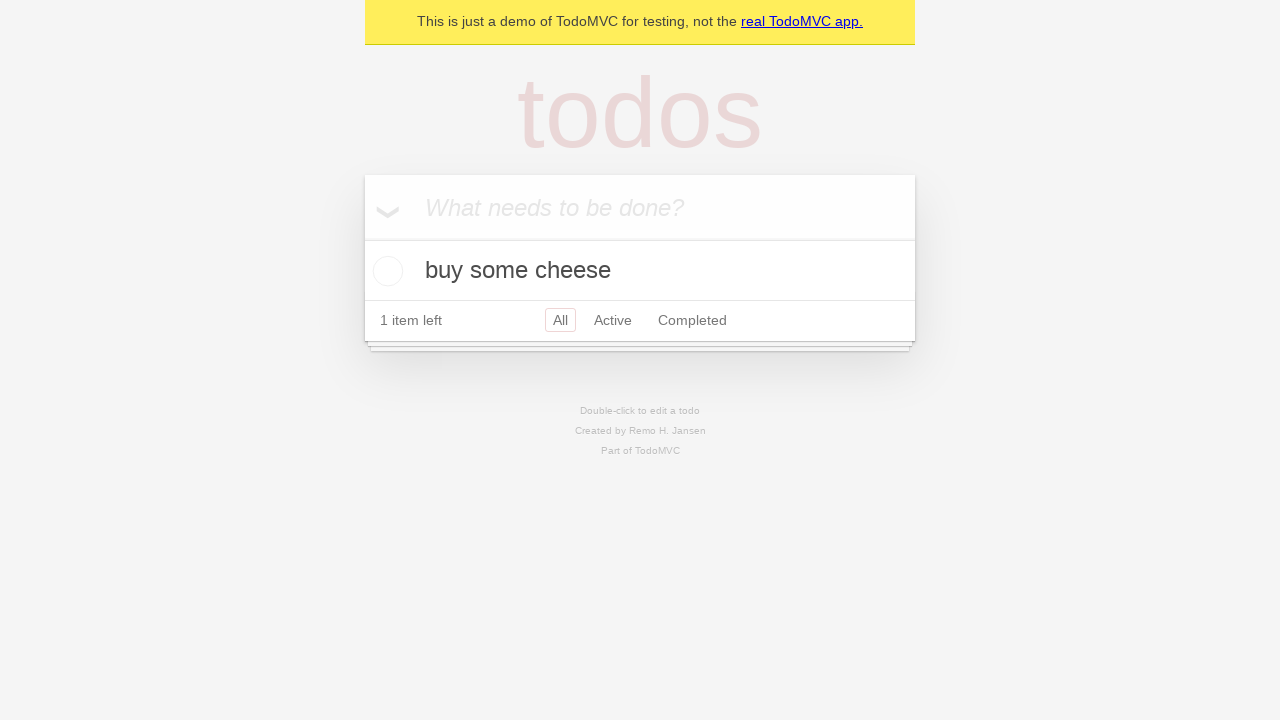

Filled todo input with 'feed the cat' on internal:attr=[placeholder="What needs to be done?"i]
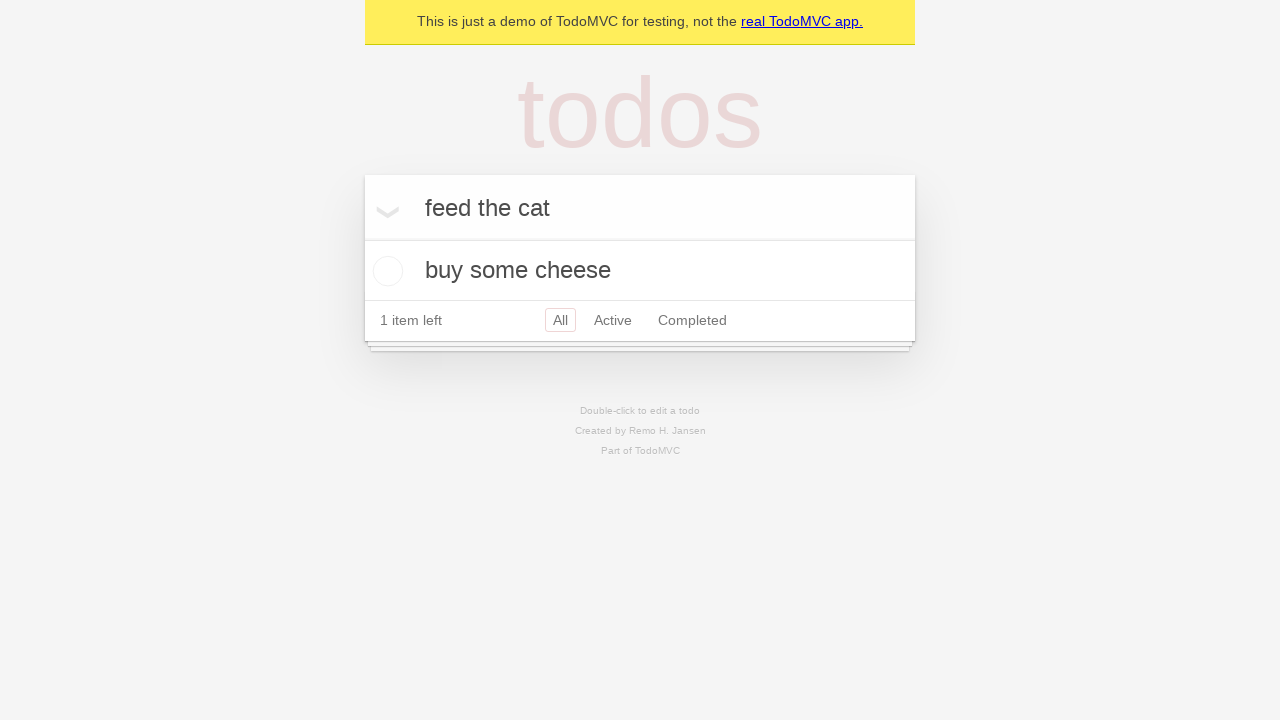

Pressed Enter to create second todo item on internal:attr=[placeholder="What needs to be done?"i]
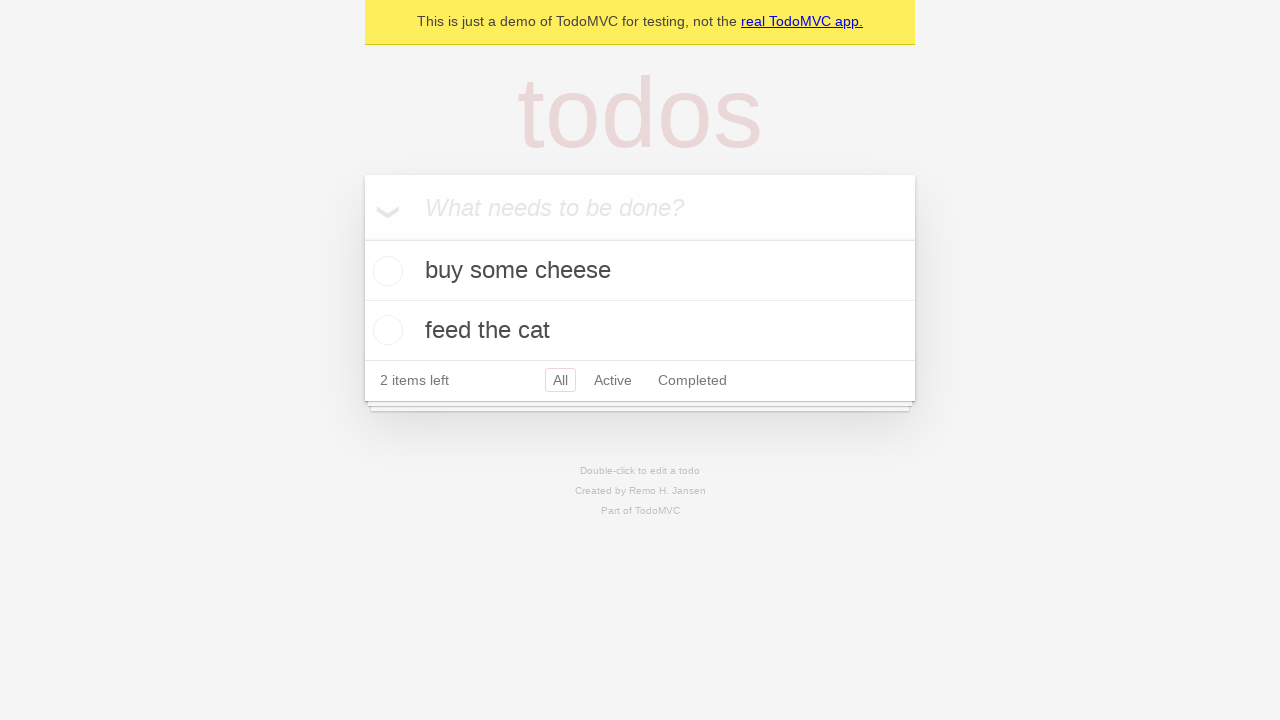

Checked the first todo item checkbox at (385, 271) on internal:testid=[data-testid="todo-item"s] >> nth=0 >> internal:role=checkbox
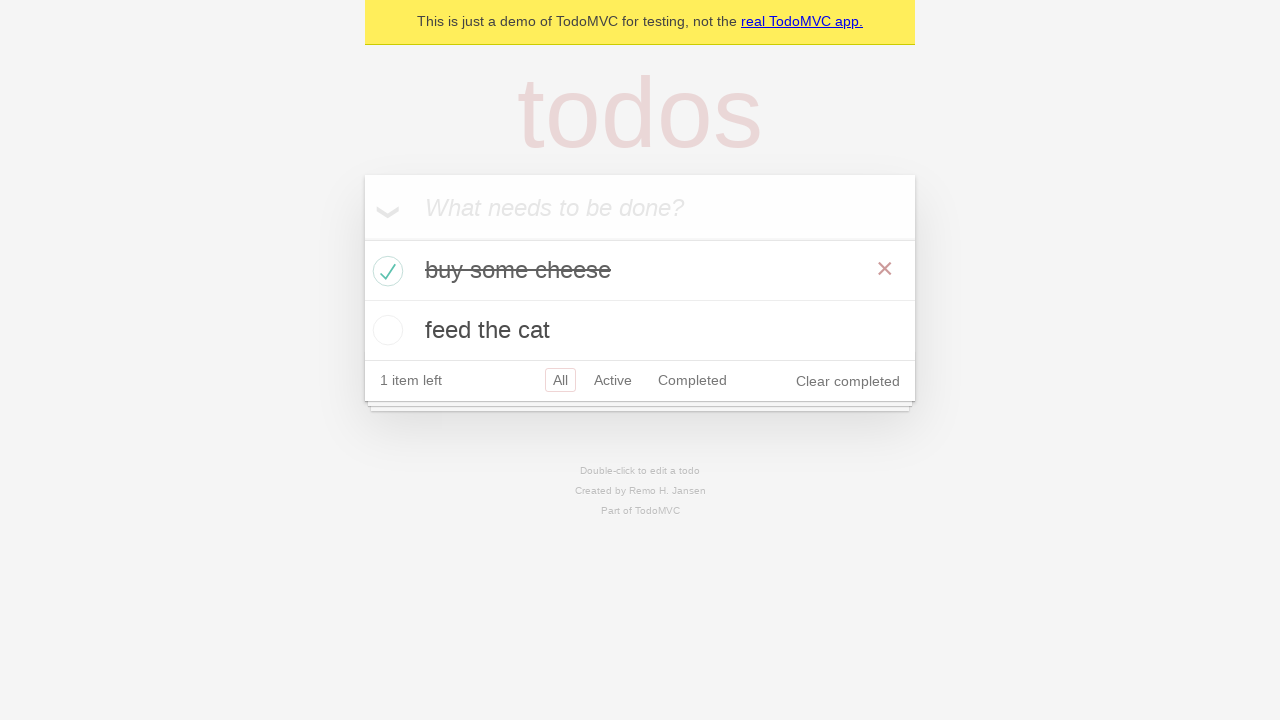

Unchecked the first todo item checkbox to mark as incomplete at (385, 271) on internal:testid=[data-testid="todo-item"s] >> nth=0 >> internal:role=checkbox
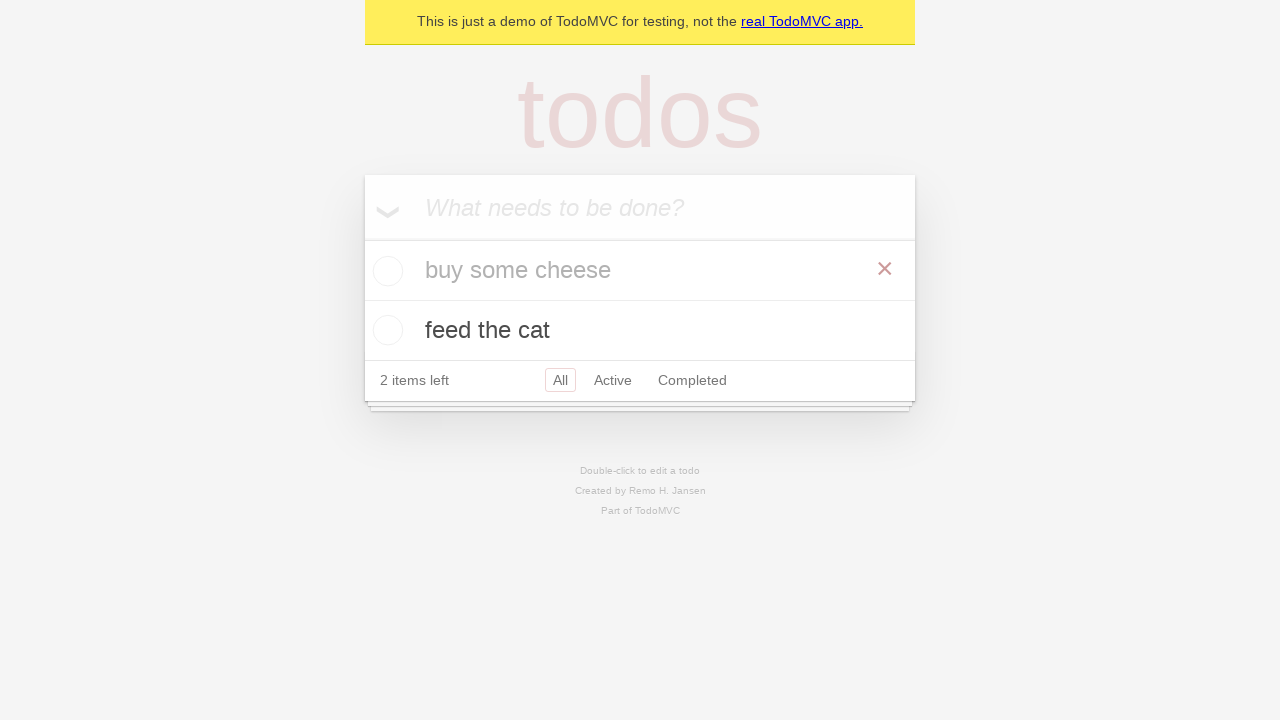

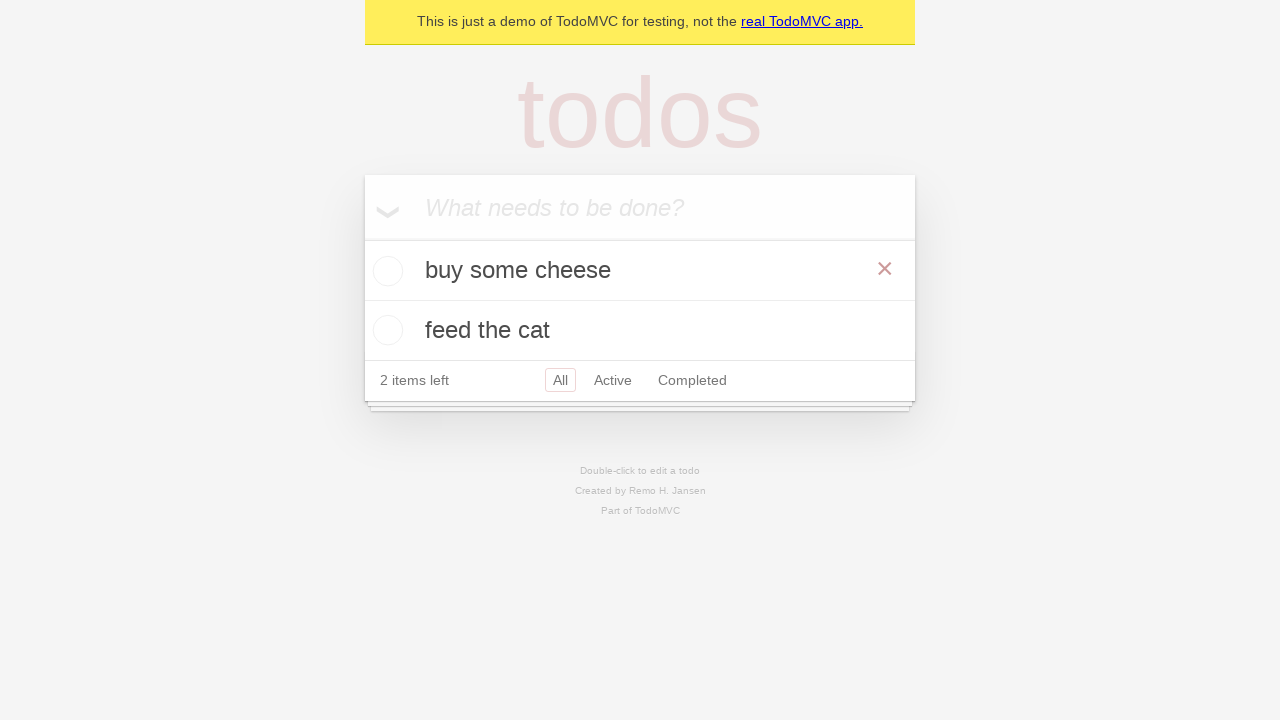